Navigates to a web table page and verifies the table structure by checking the number of rows and iterating through table cells

Starting URL: https://the-internet.herokuapp.com/

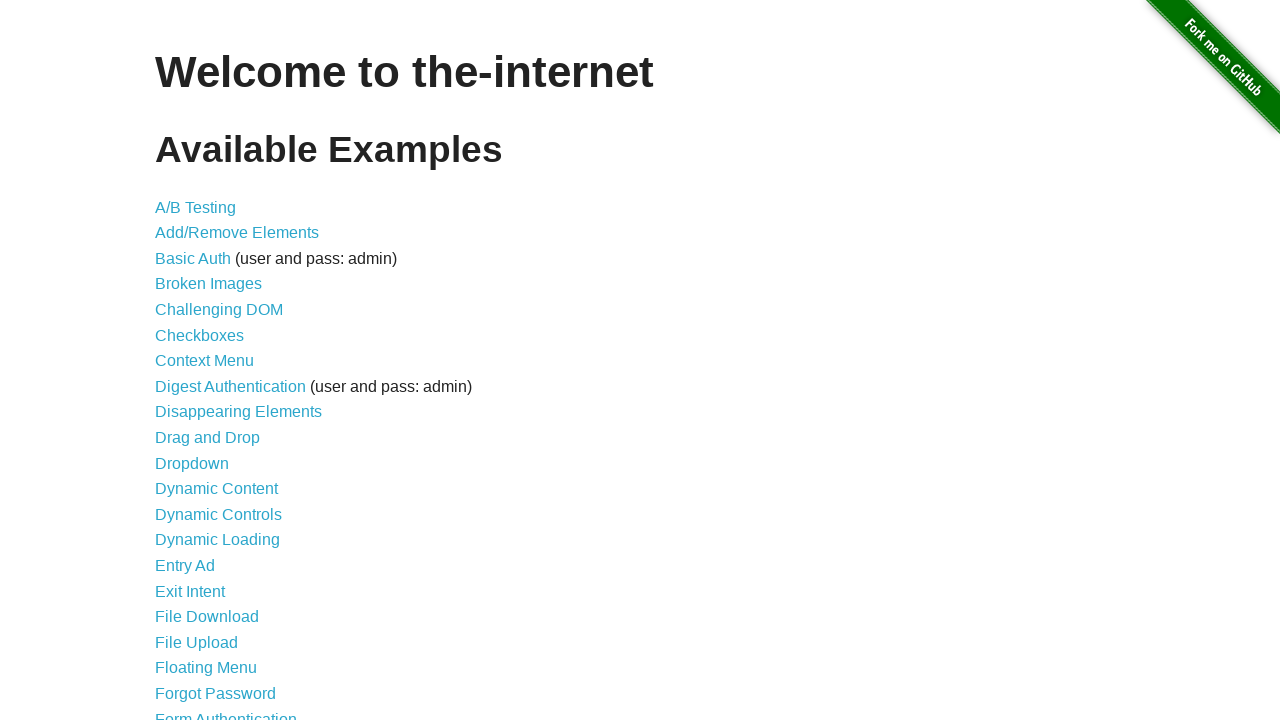

Clicked on the Sortable Data Tables link at (230, 574) on xpath=//a[contains(@href, "tables")]
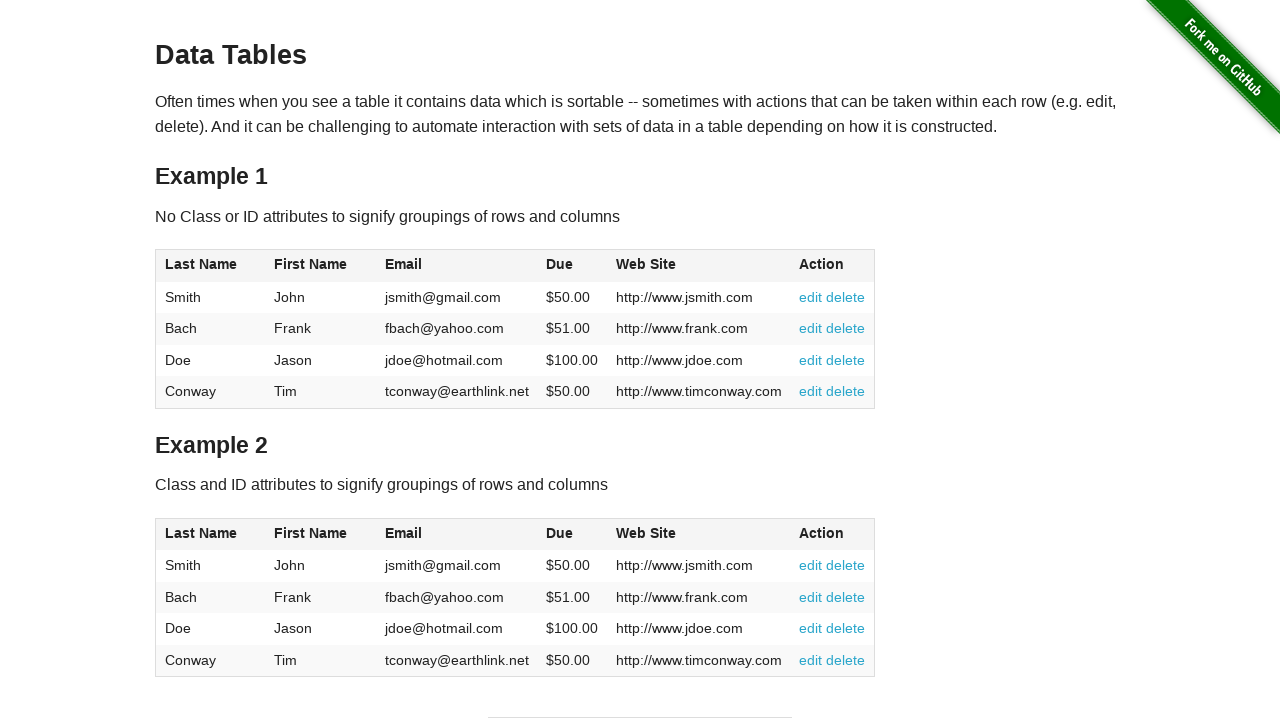

Table #table1 loaded
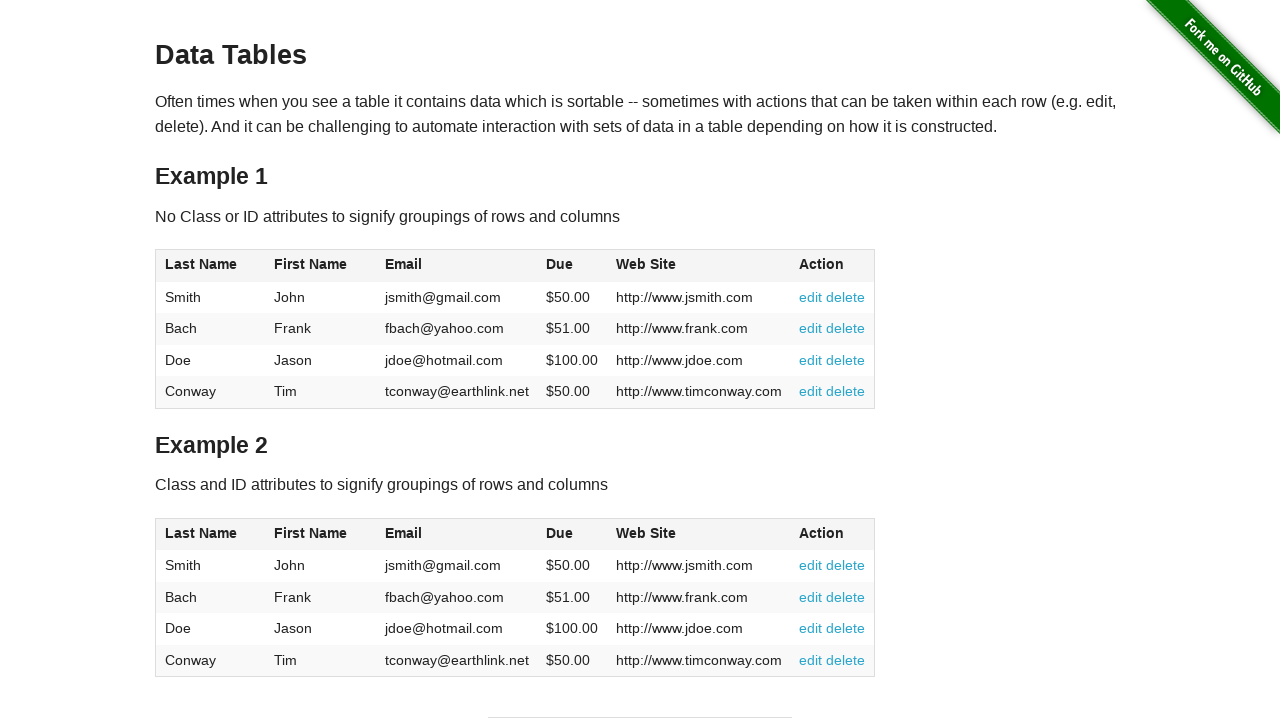

Located table element with ID 'table1'
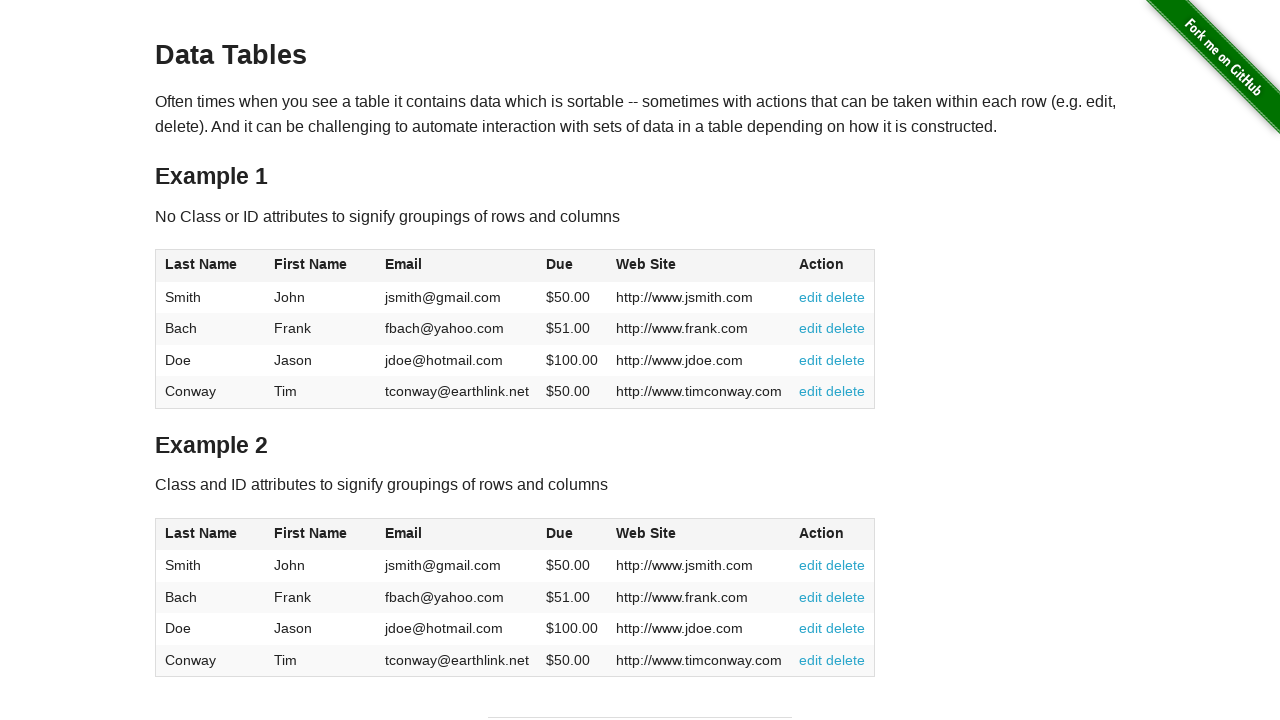

Located all table rows
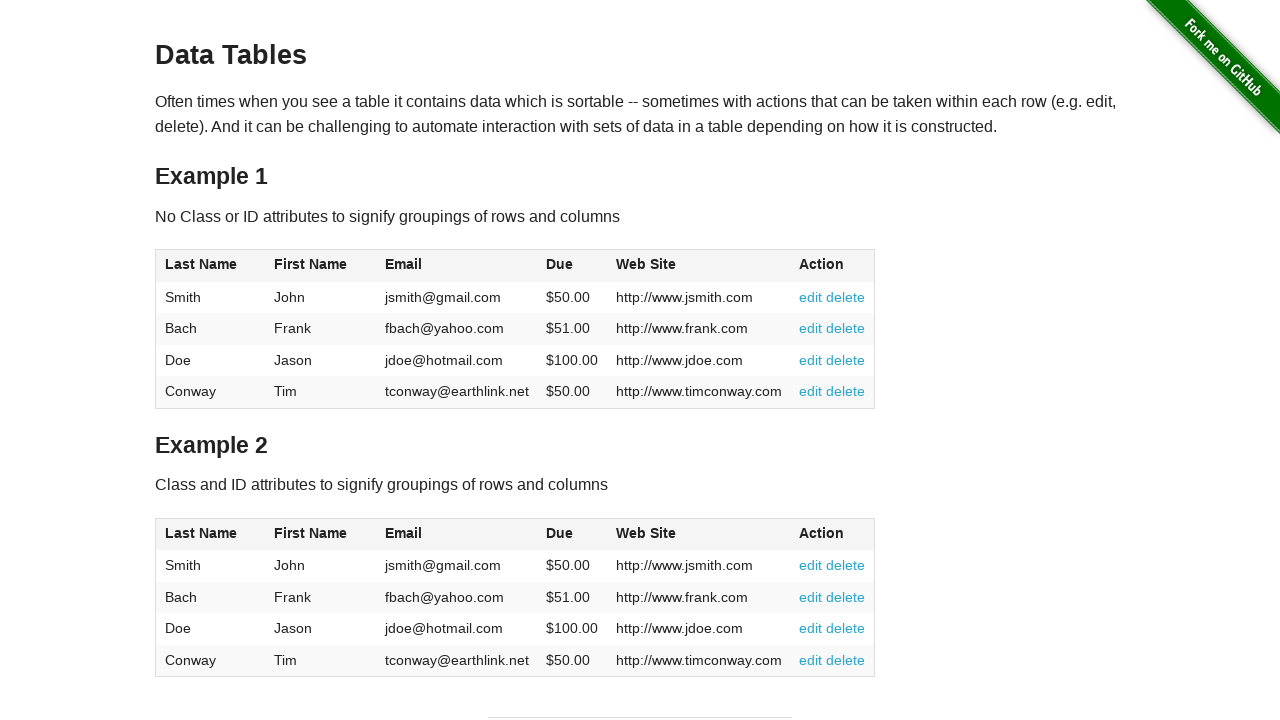

Verified table has exactly 5 rows (including header)
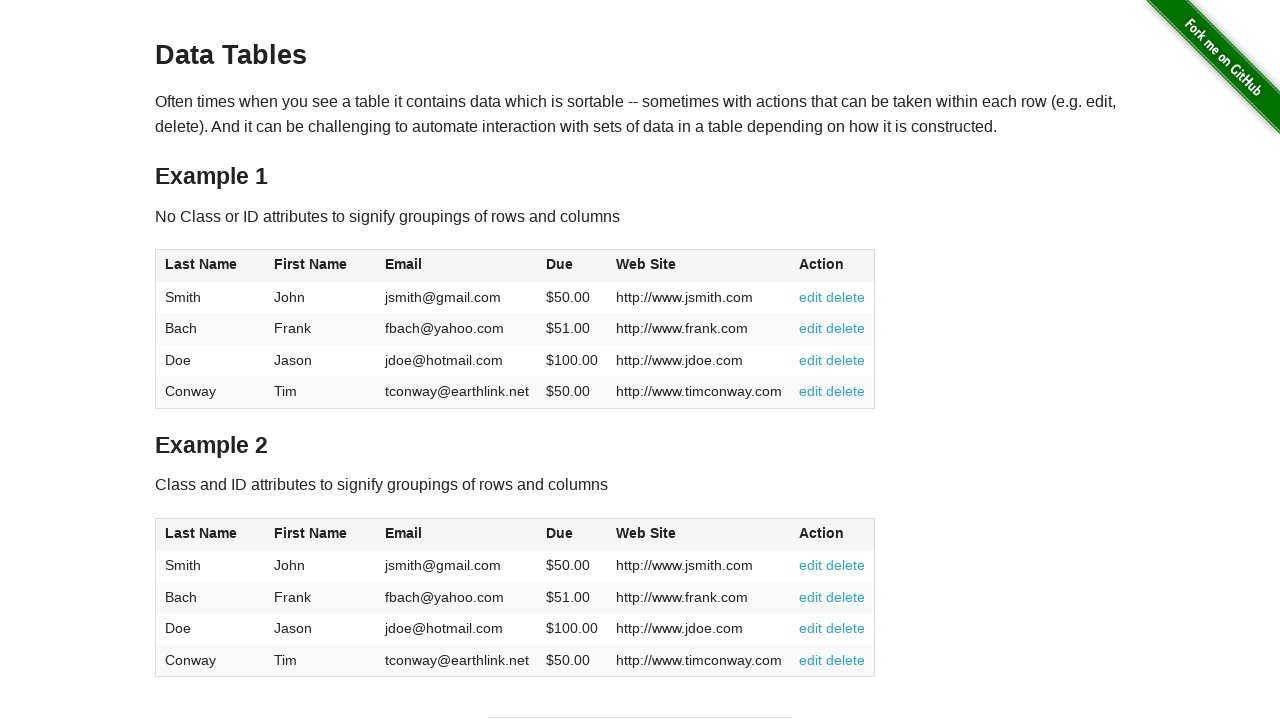

Retrieved all row elements as list
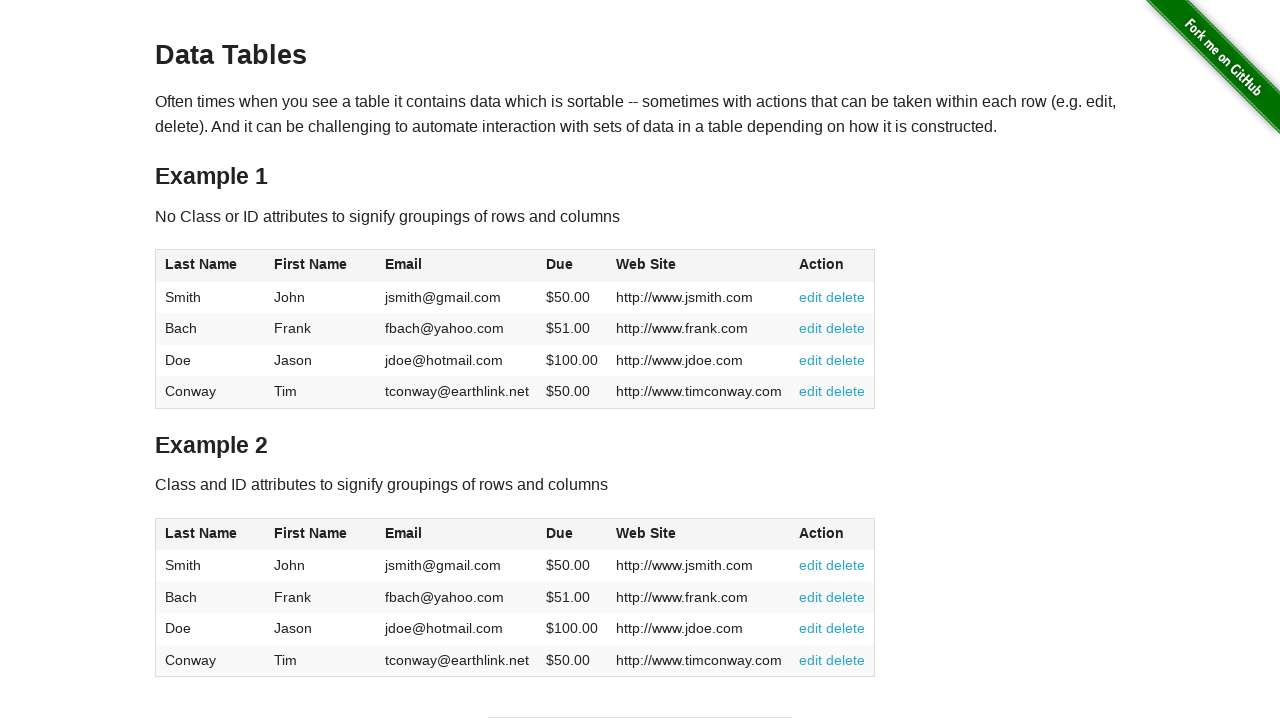

Retrieved all cells from current row
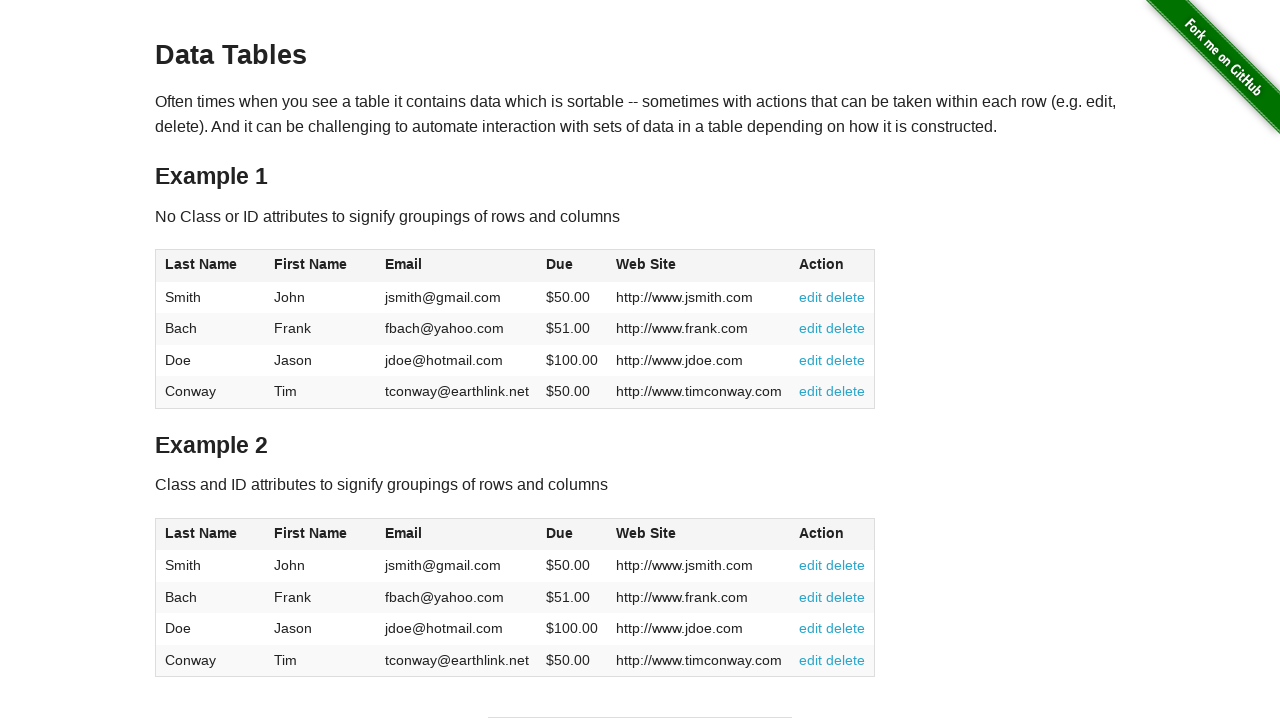

Retrieved all cells from current row
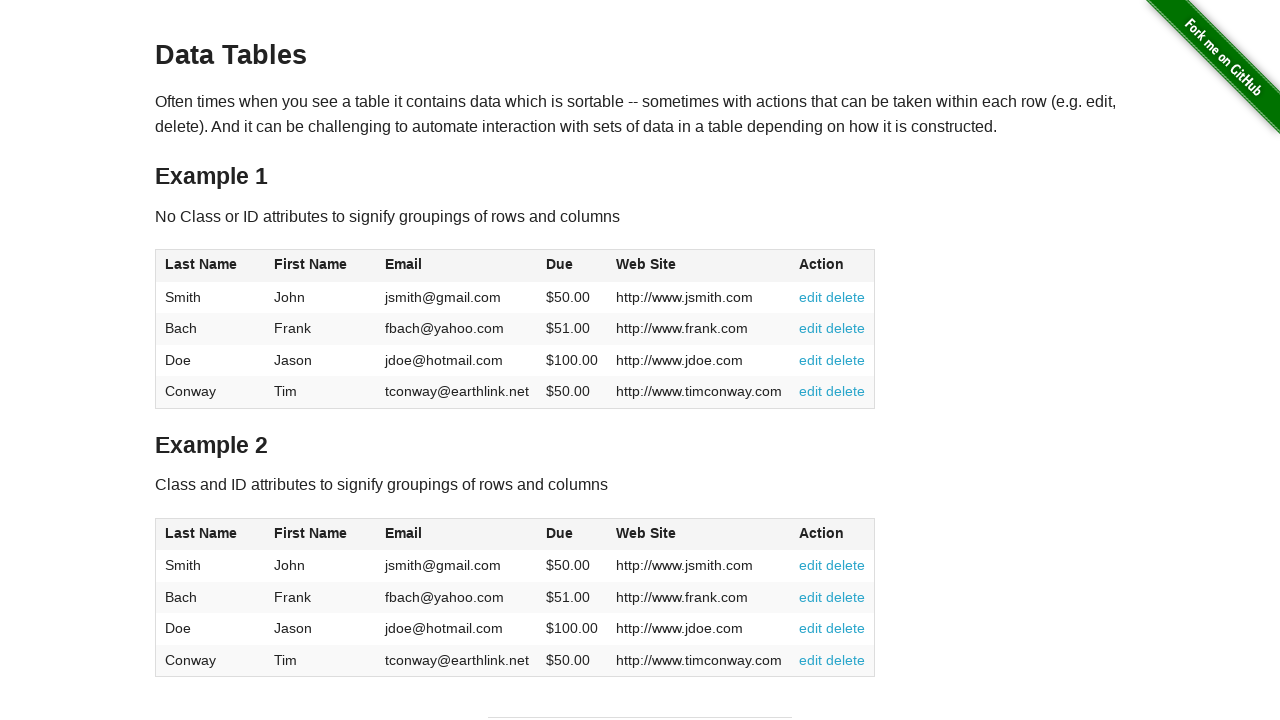

Retrieved text content from table cell
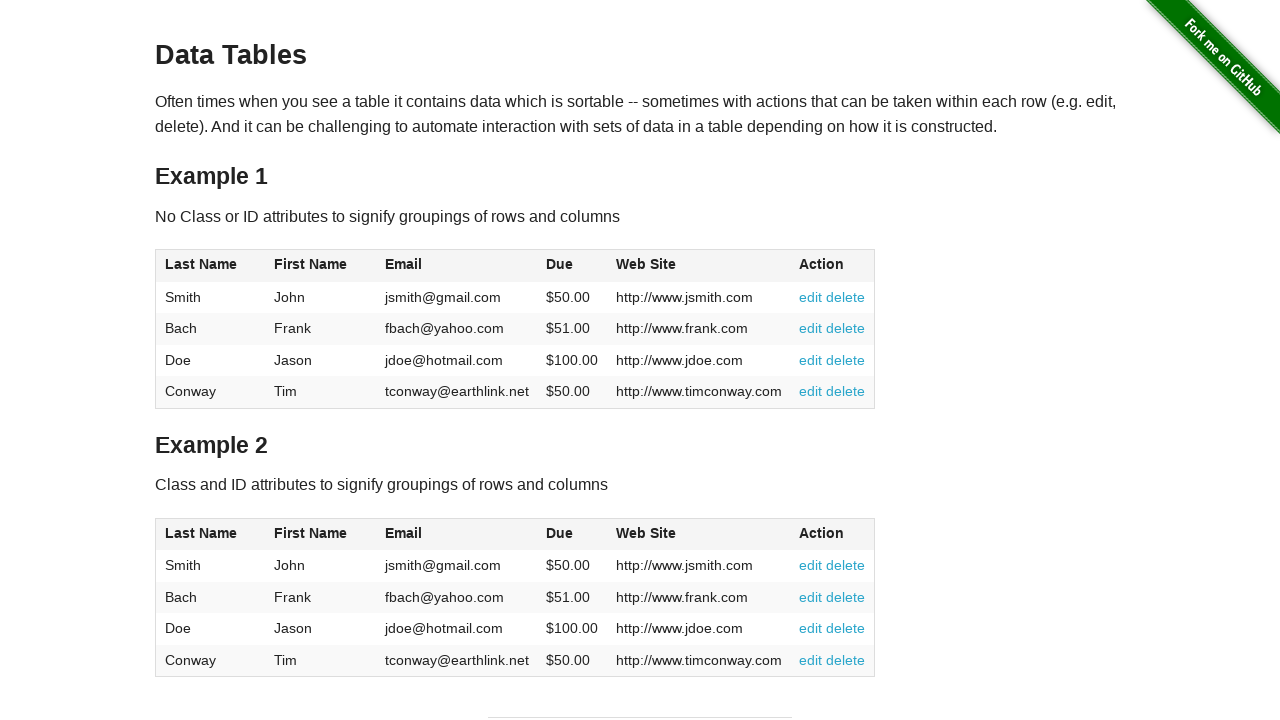

Retrieved text content from table cell
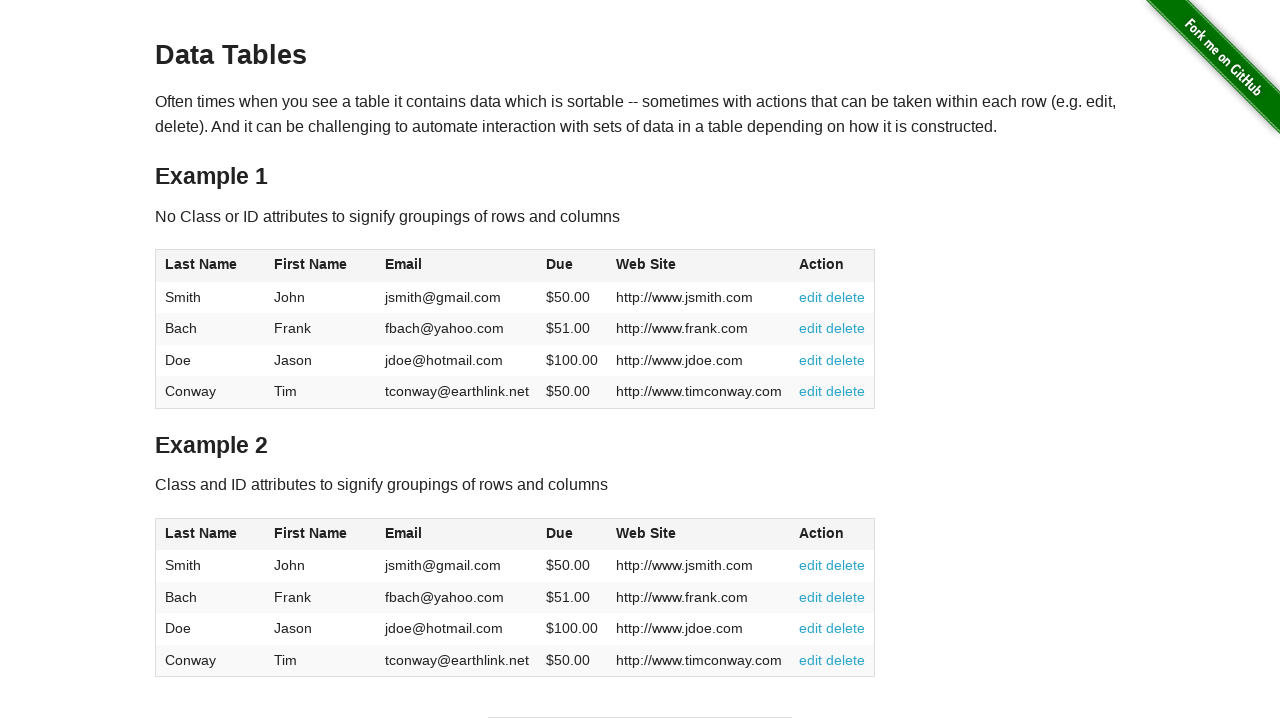

Retrieved text content from table cell
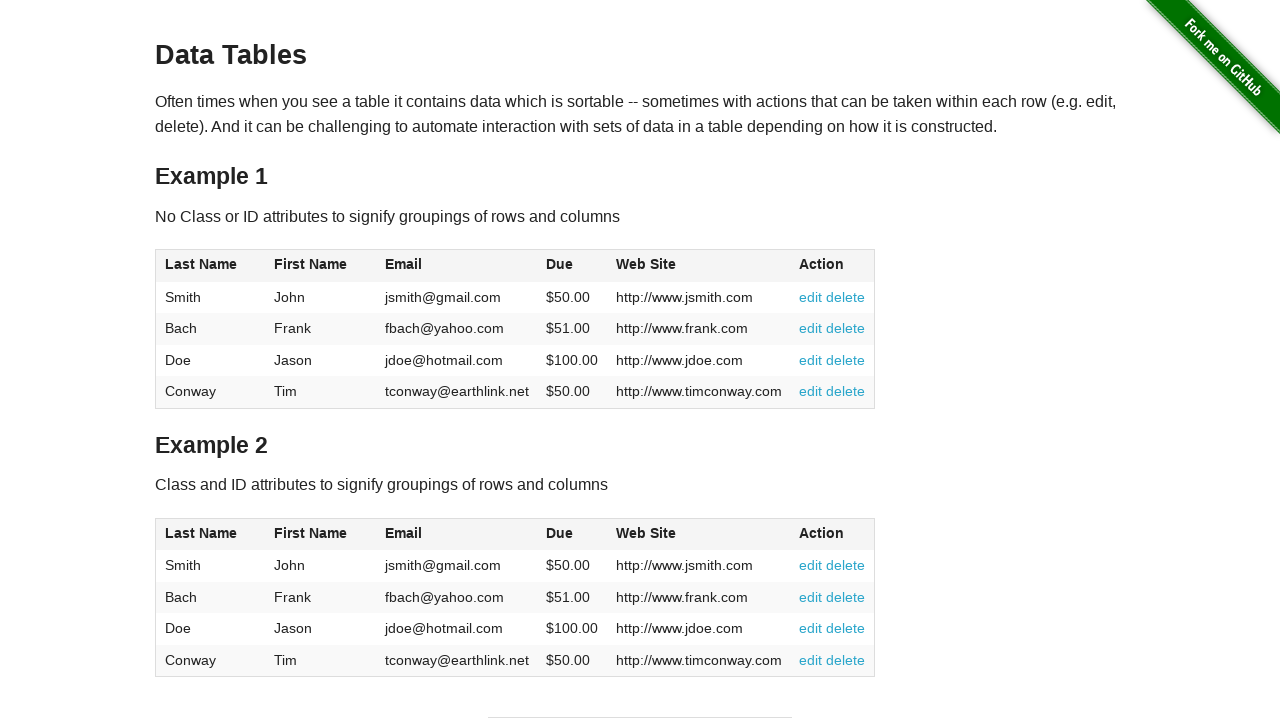

Retrieved text content from table cell
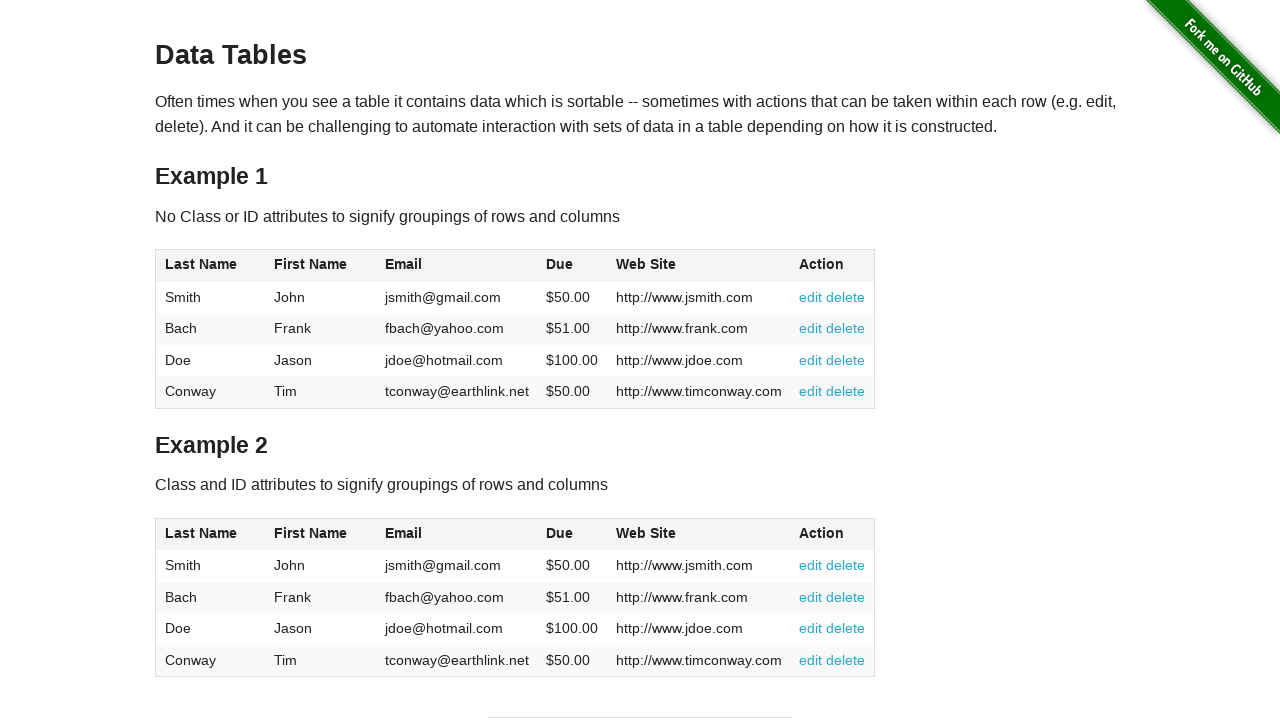

Retrieved text content from table cell
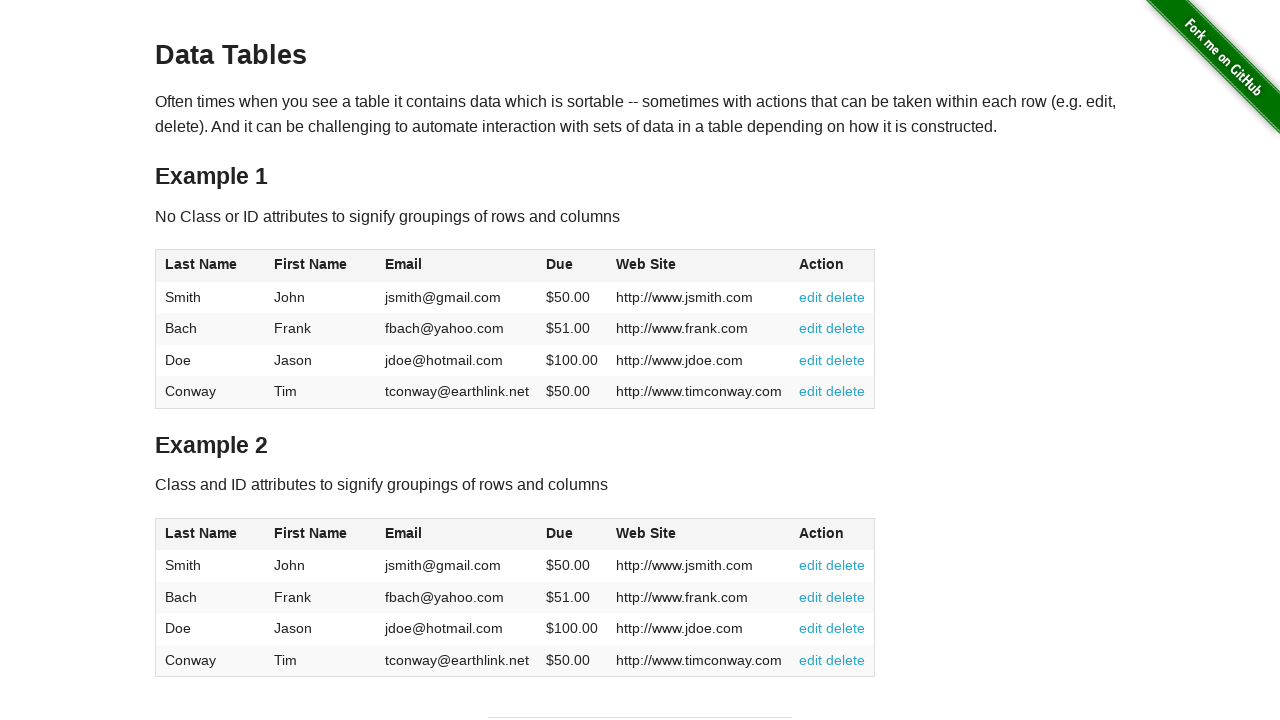

Retrieved text content from table cell
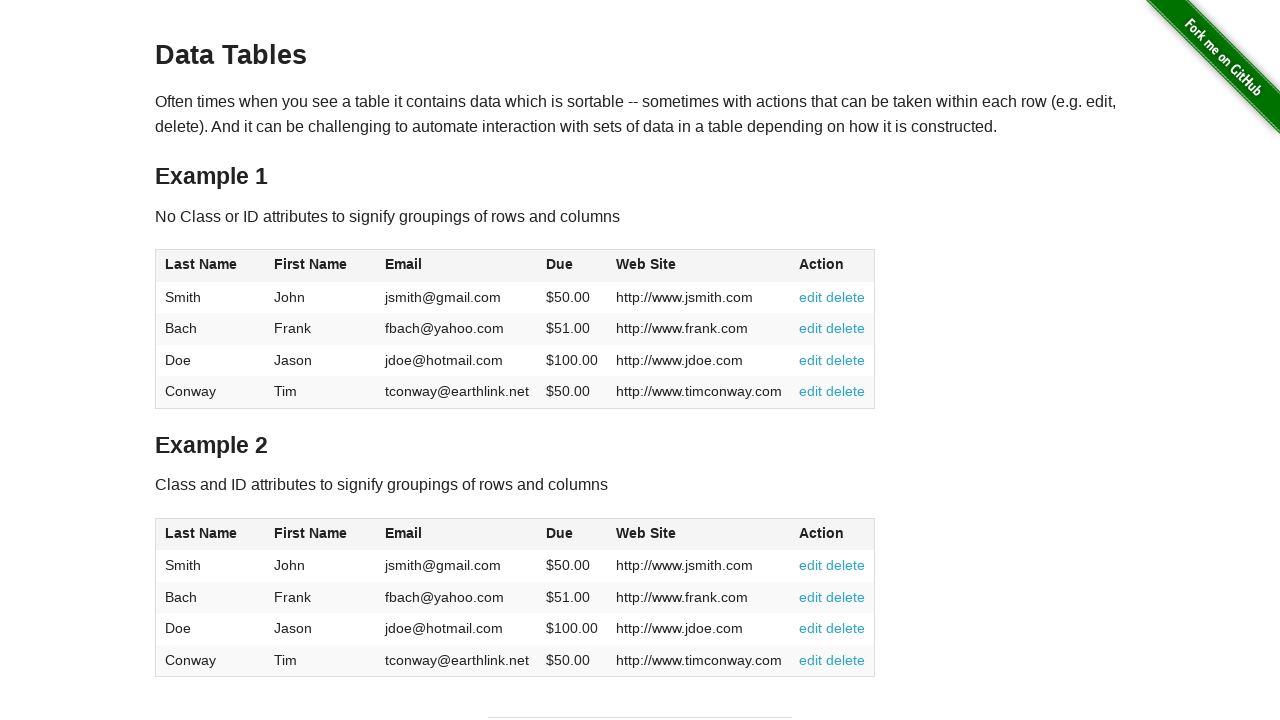

Retrieved all cells from current row
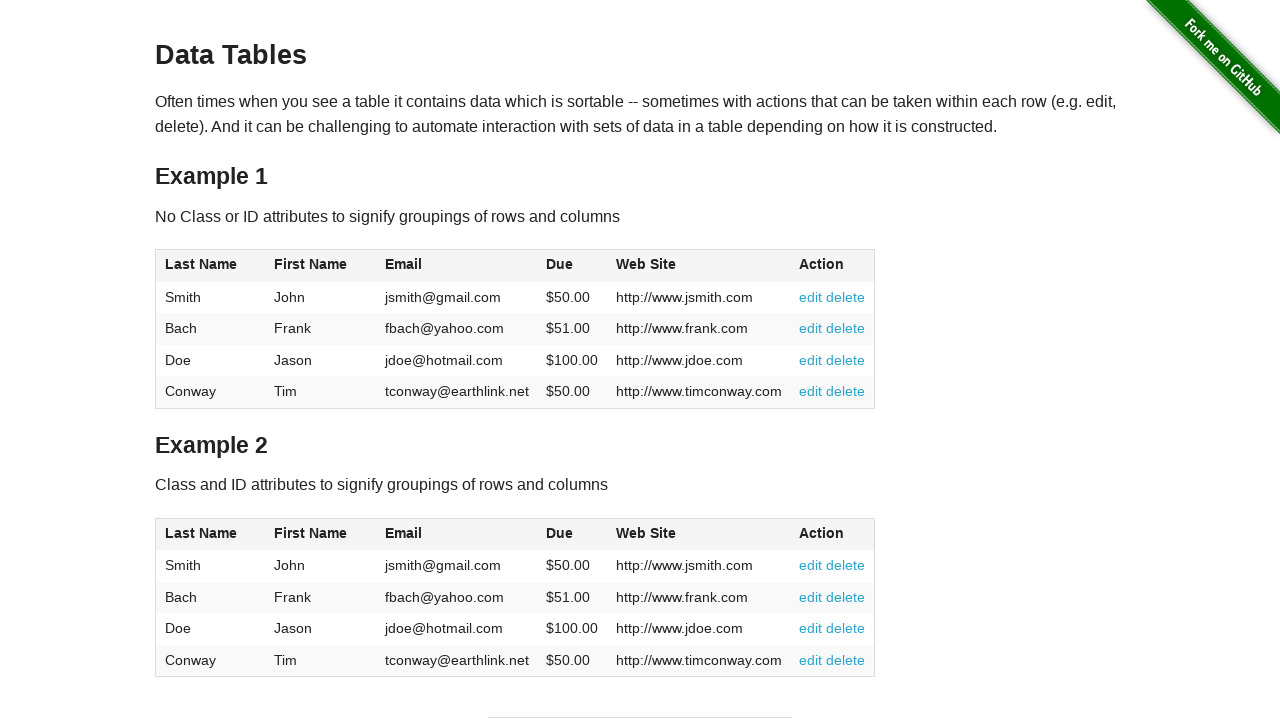

Retrieved text content from table cell
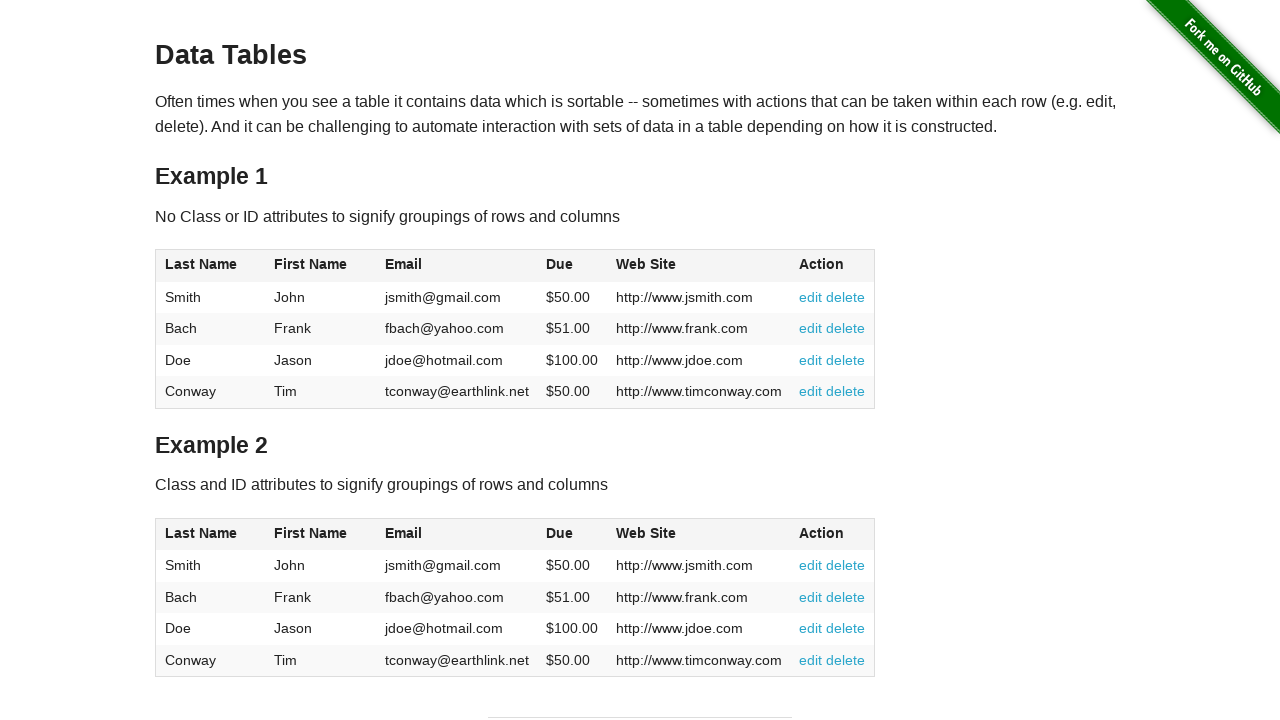

Retrieved text content from table cell
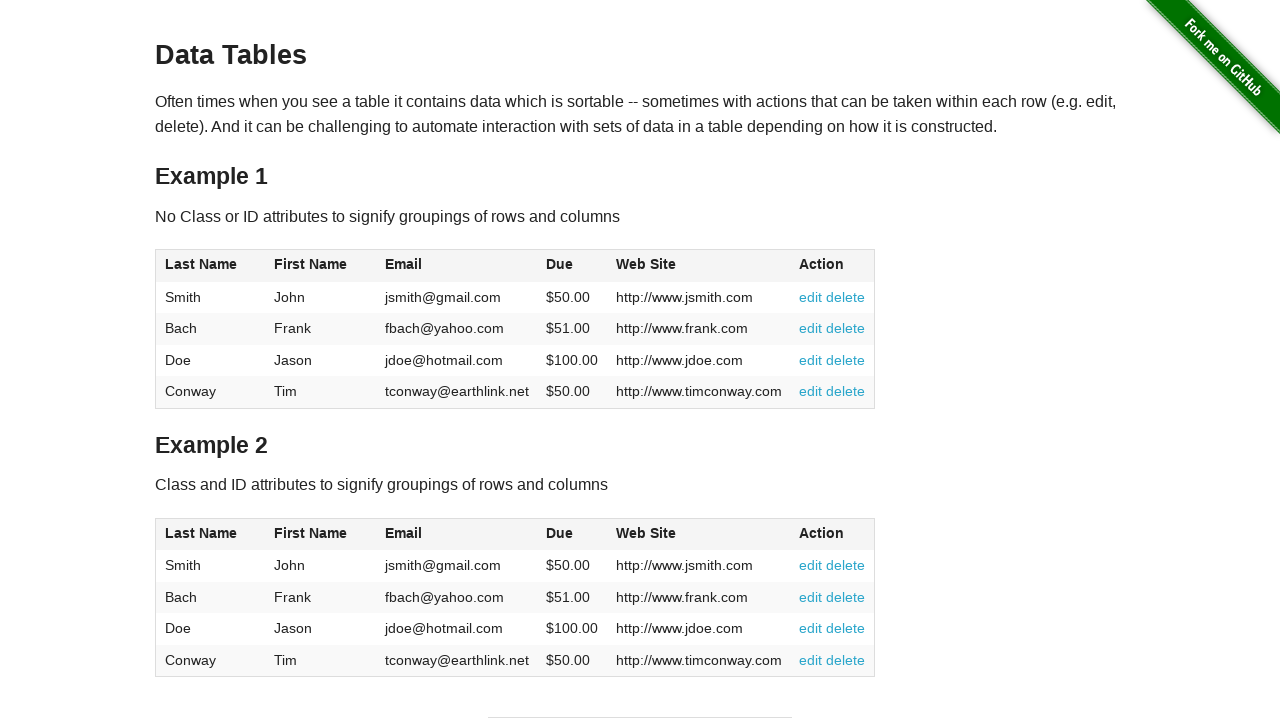

Retrieved text content from table cell
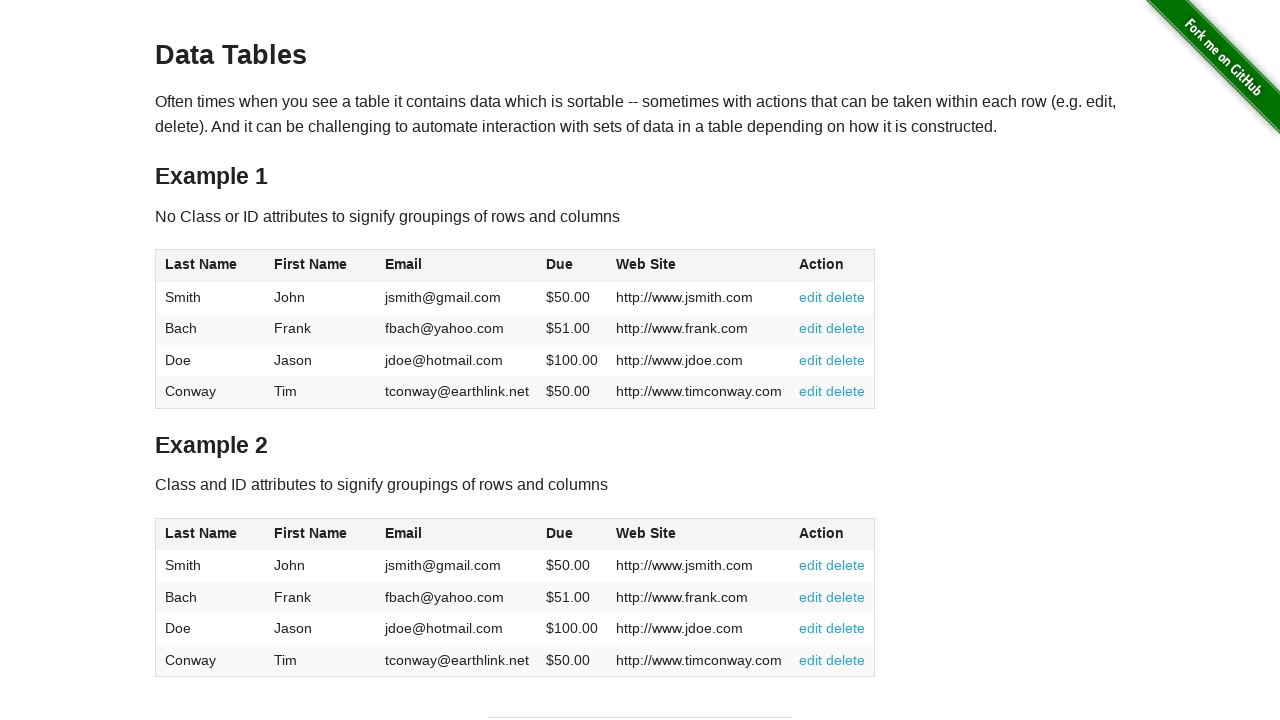

Retrieved text content from table cell
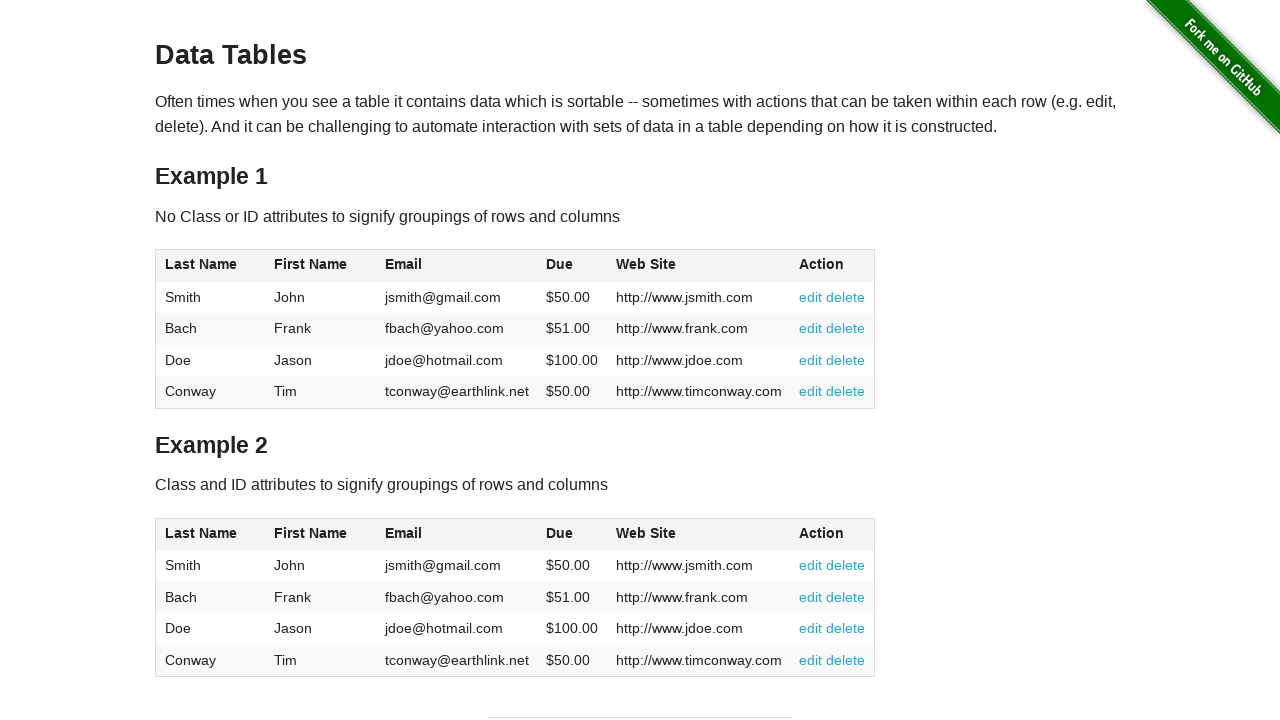

Retrieved text content from table cell
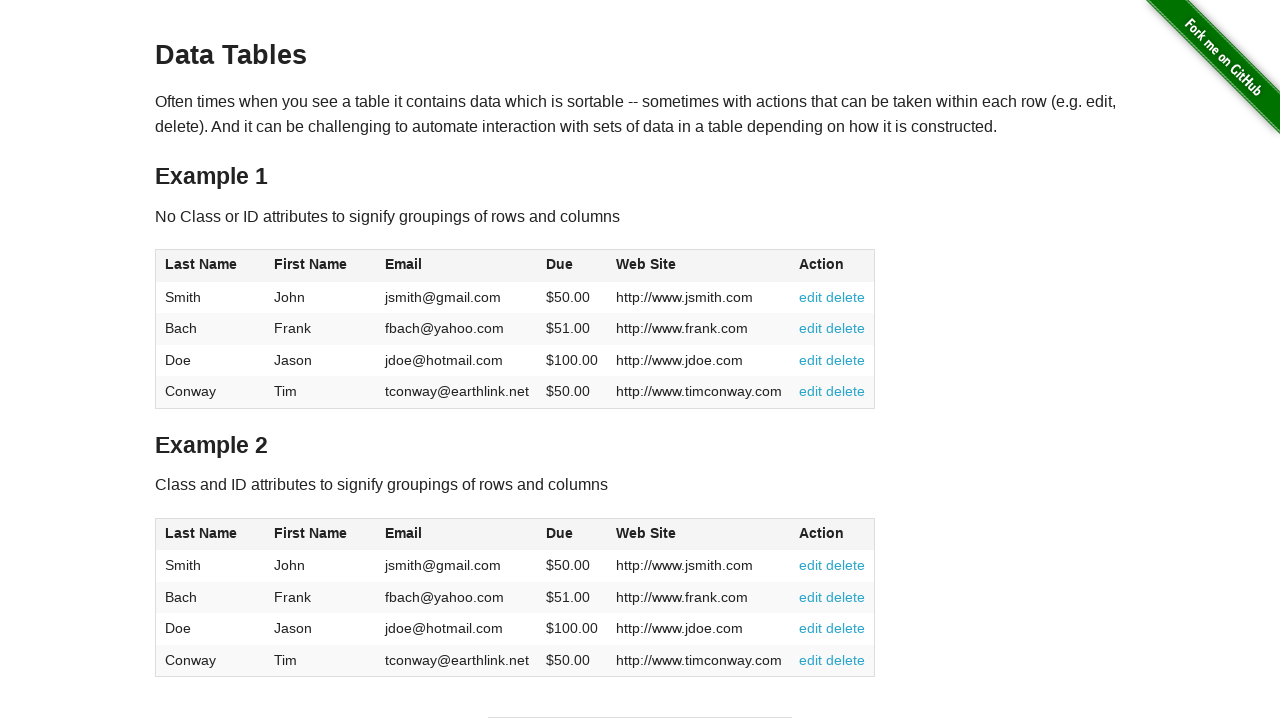

Retrieved text content from table cell
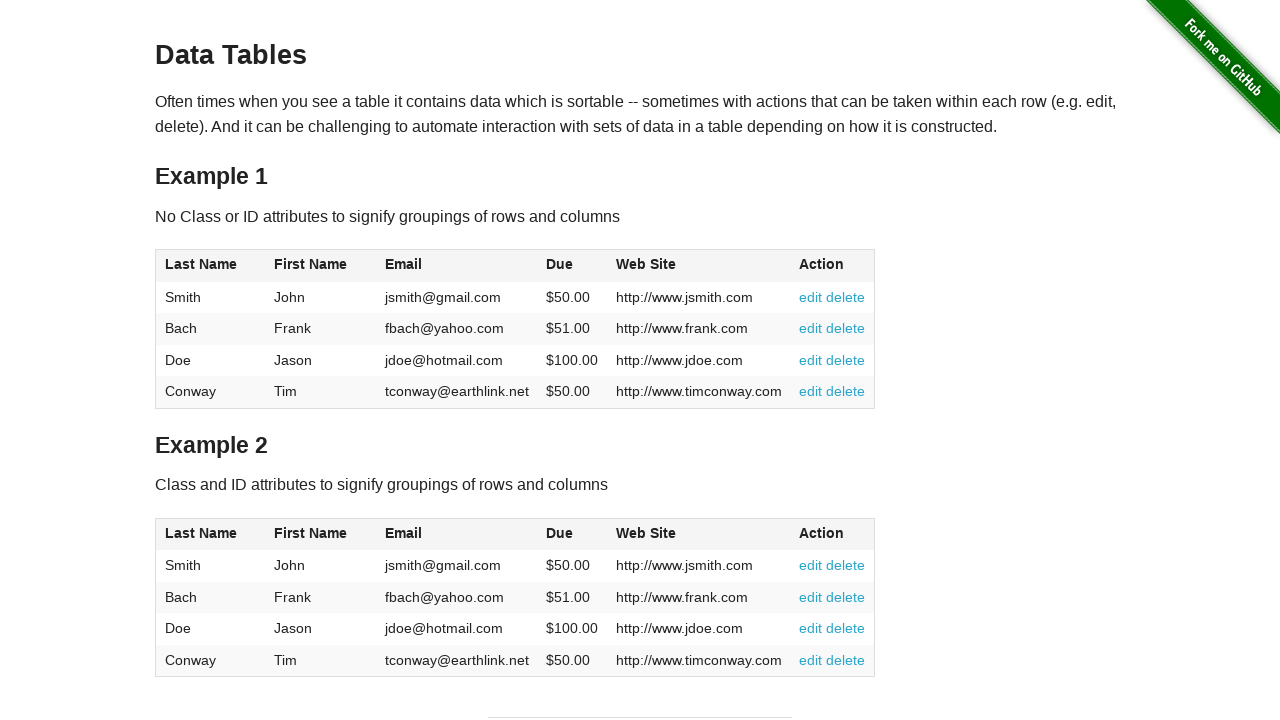

Retrieved all cells from current row
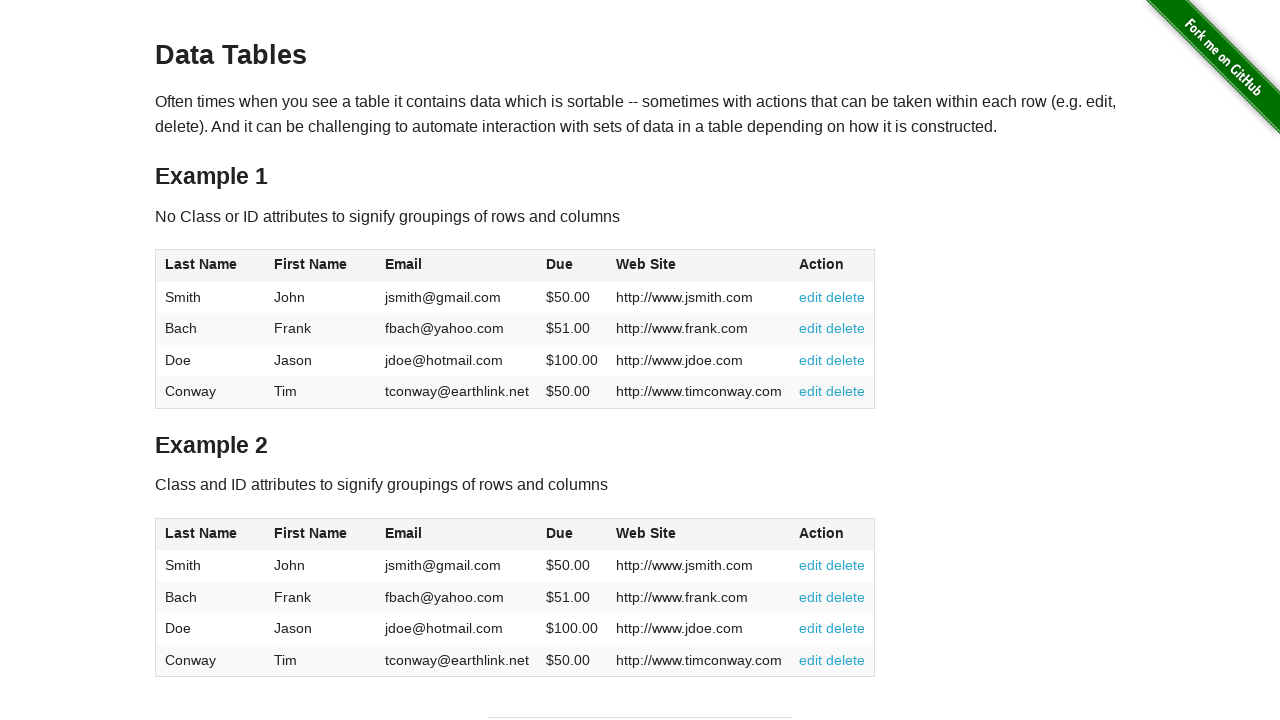

Retrieved text content from table cell
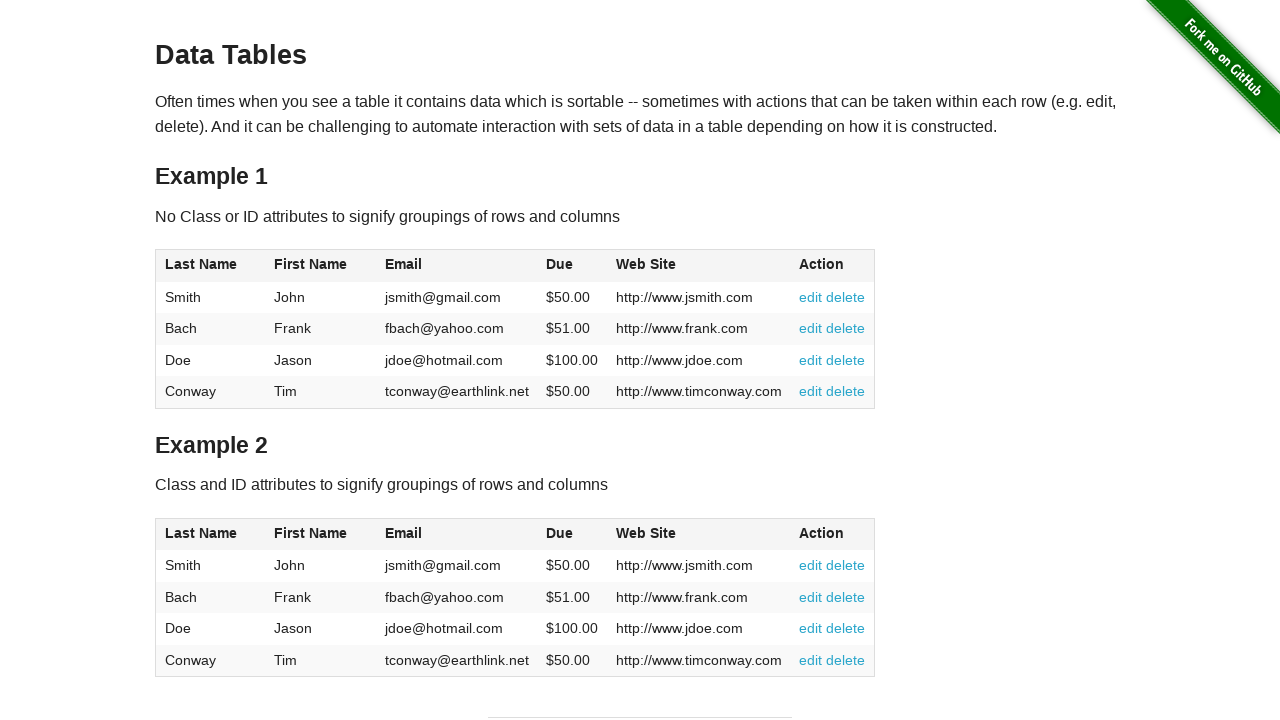

Retrieved text content from table cell
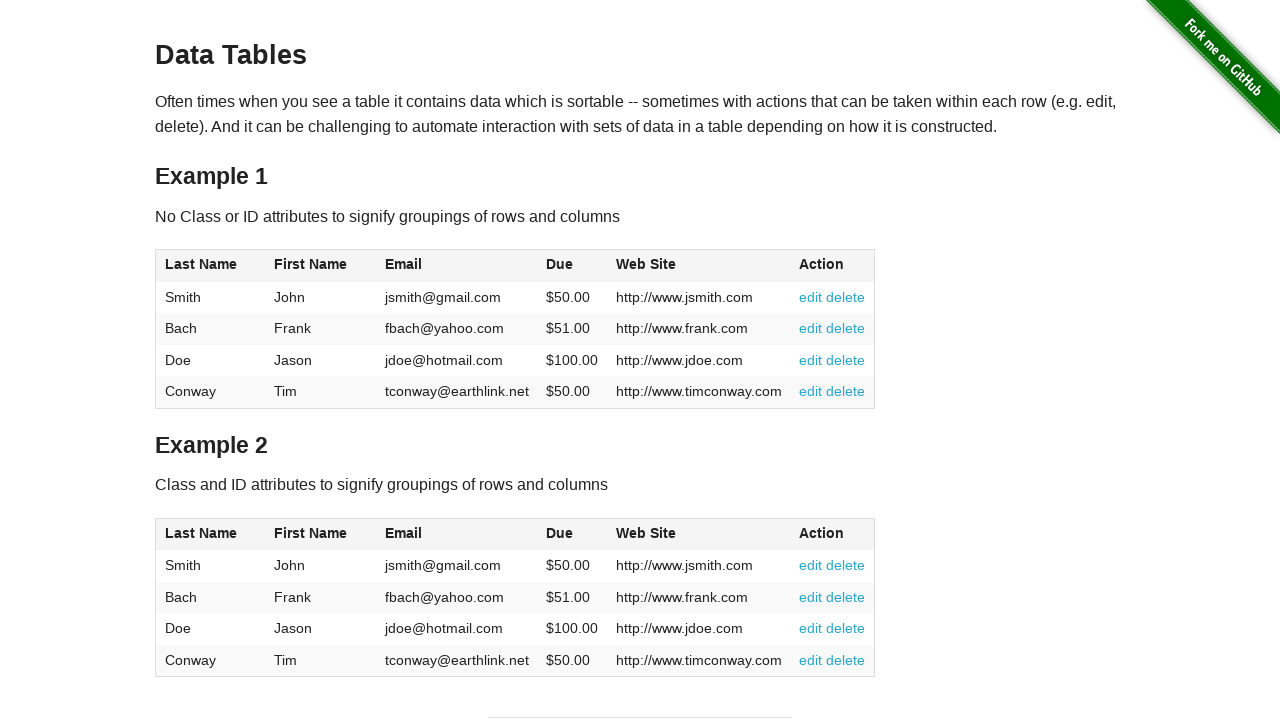

Retrieved text content from table cell
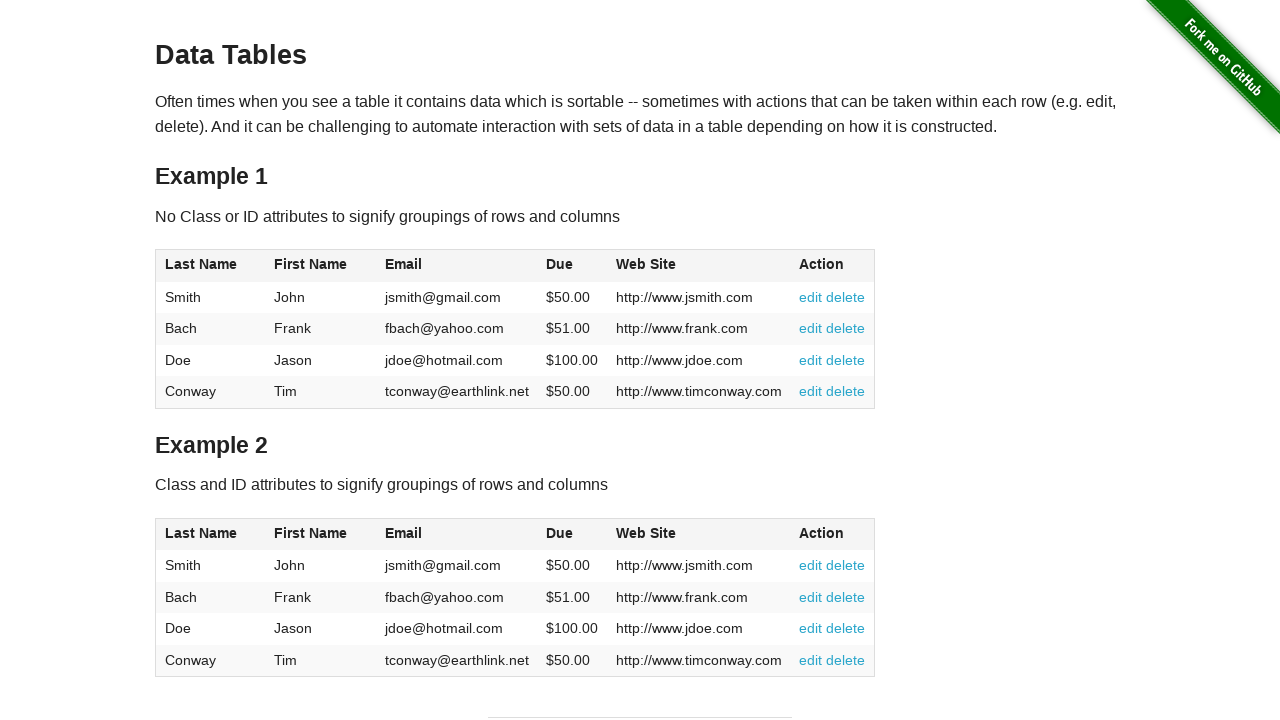

Retrieved text content from table cell
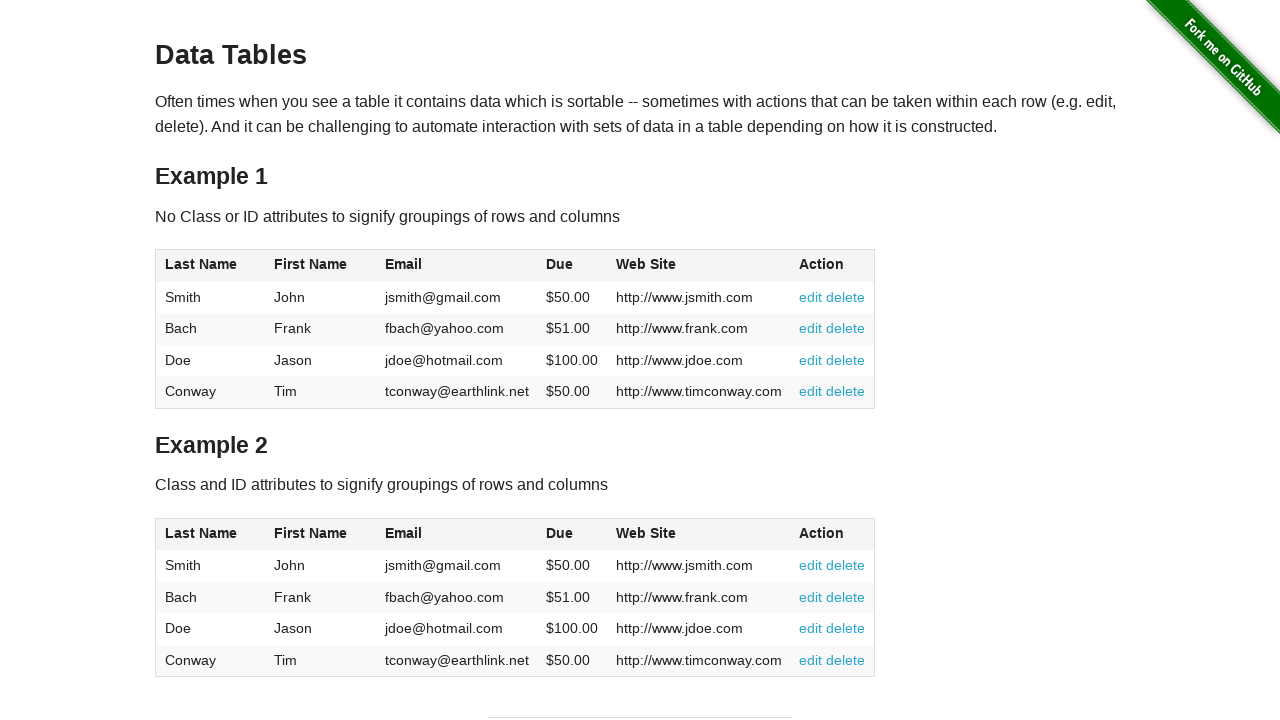

Retrieved text content from table cell
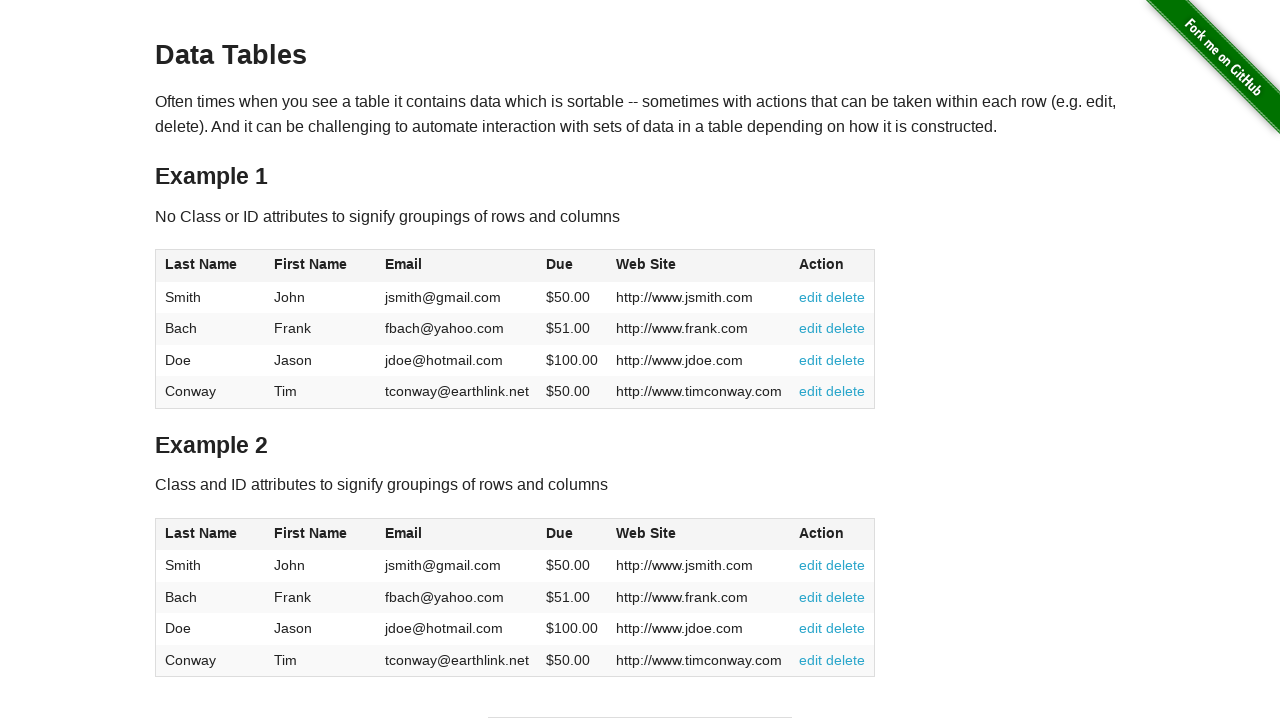

Retrieved text content from table cell
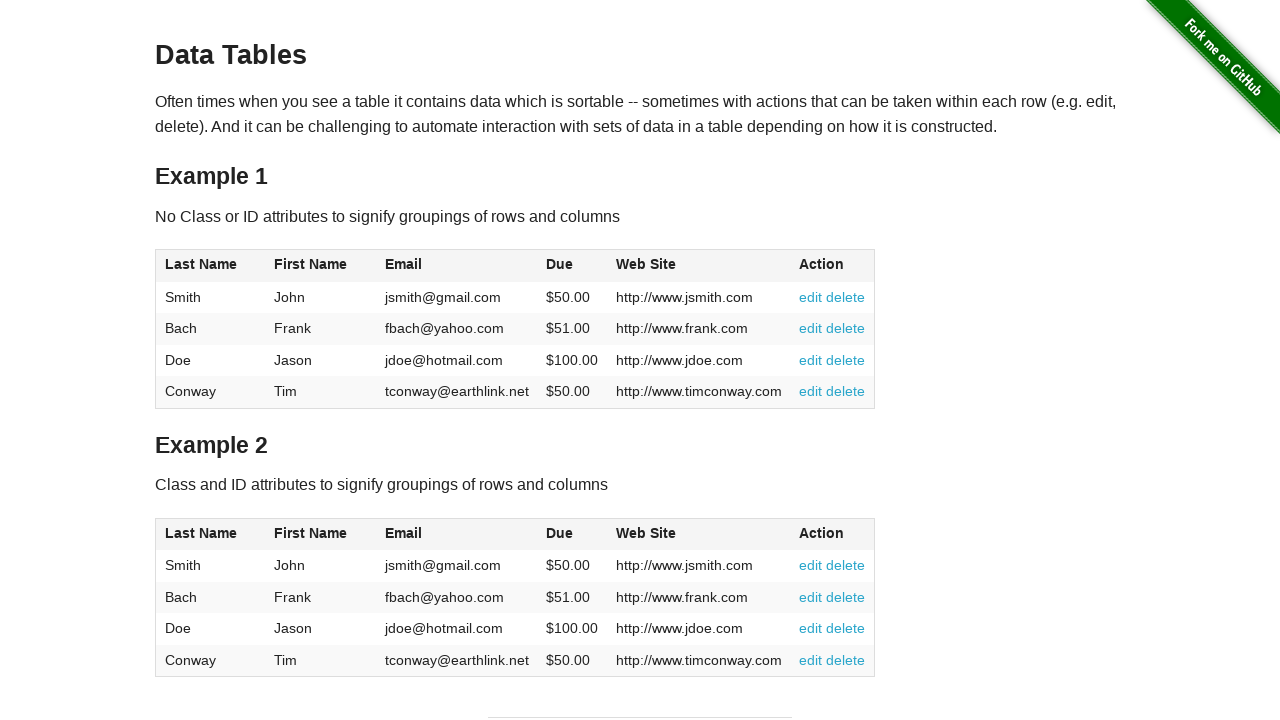

Retrieved all cells from current row
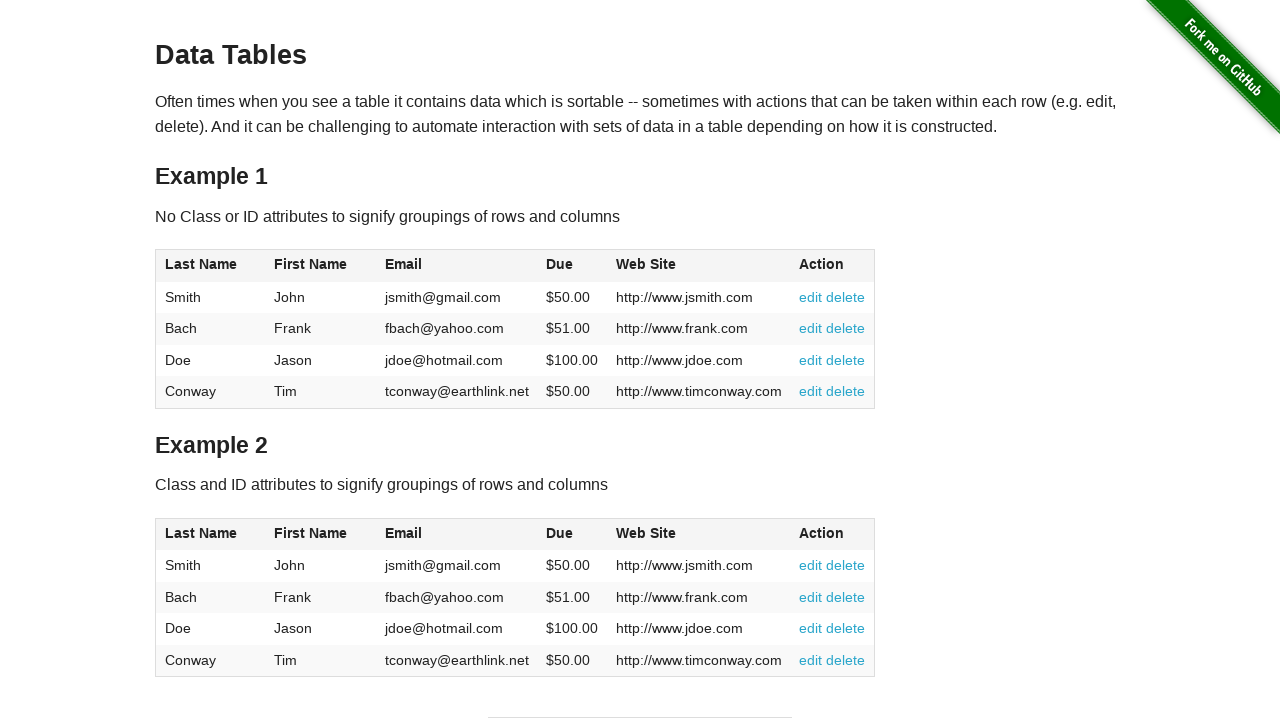

Retrieved text content from table cell
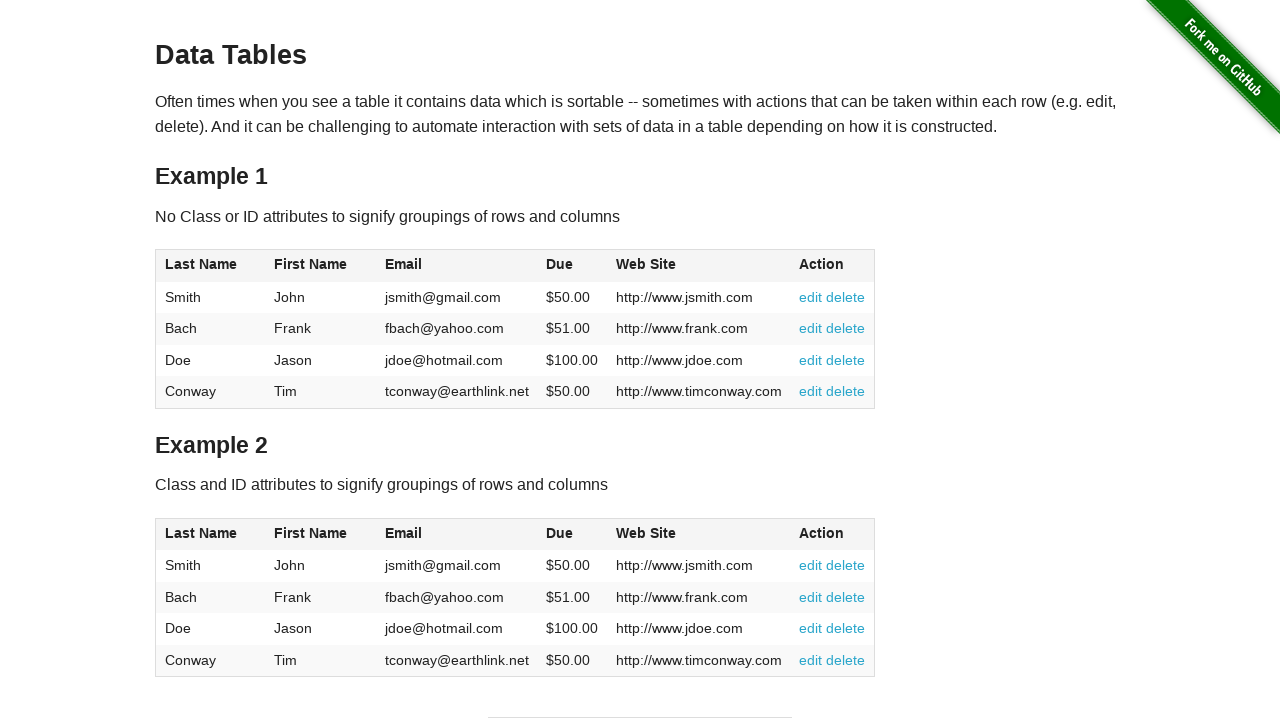

Retrieved text content from table cell
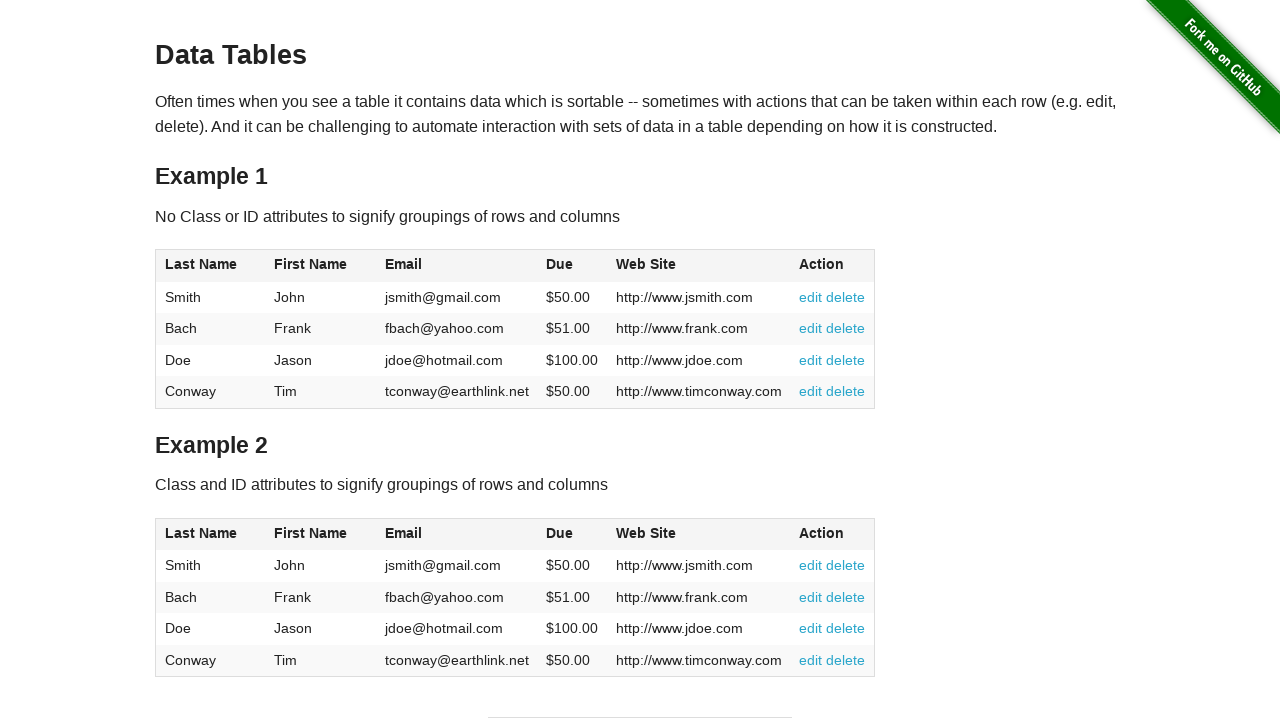

Retrieved text content from table cell
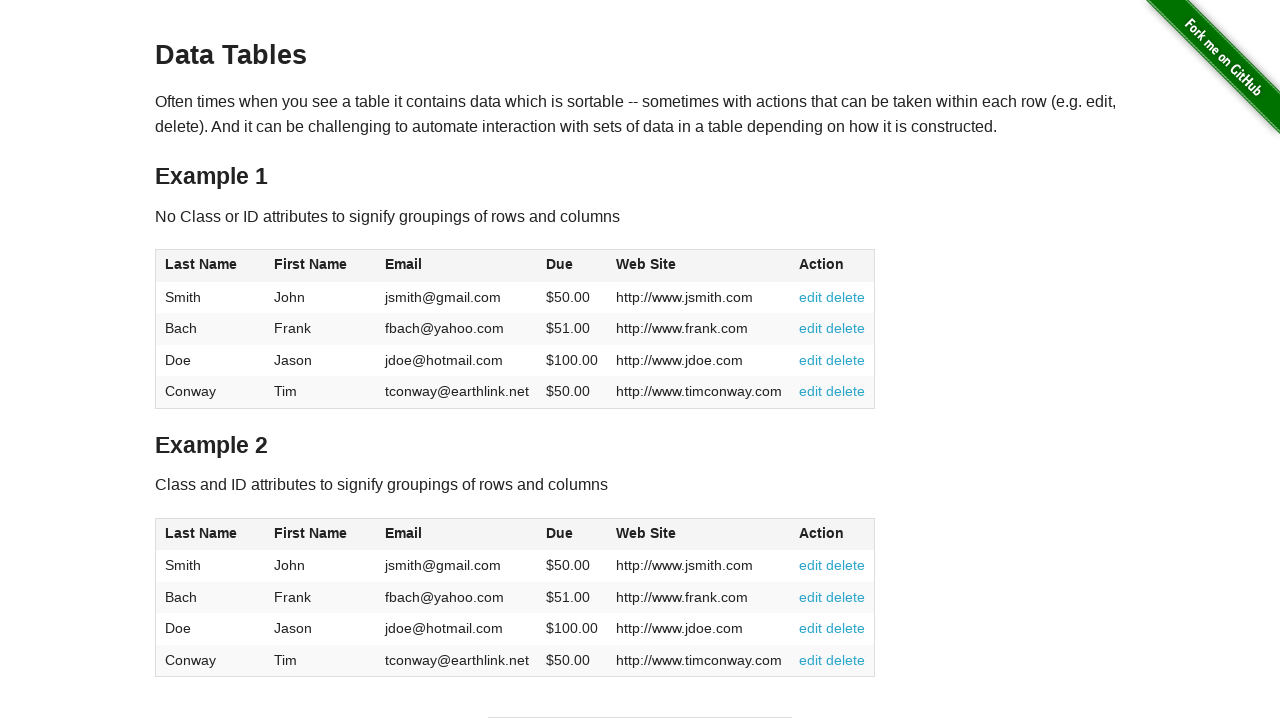

Retrieved text content from table cell
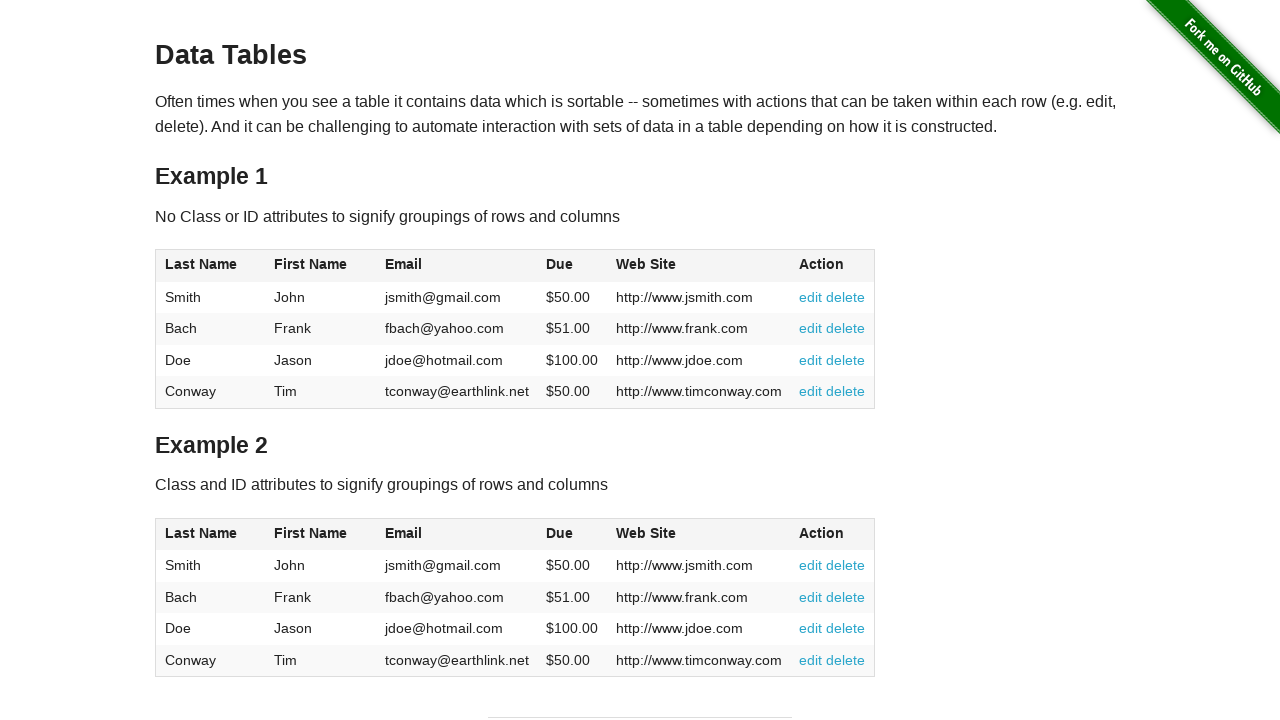

Retrieved text content from table cell
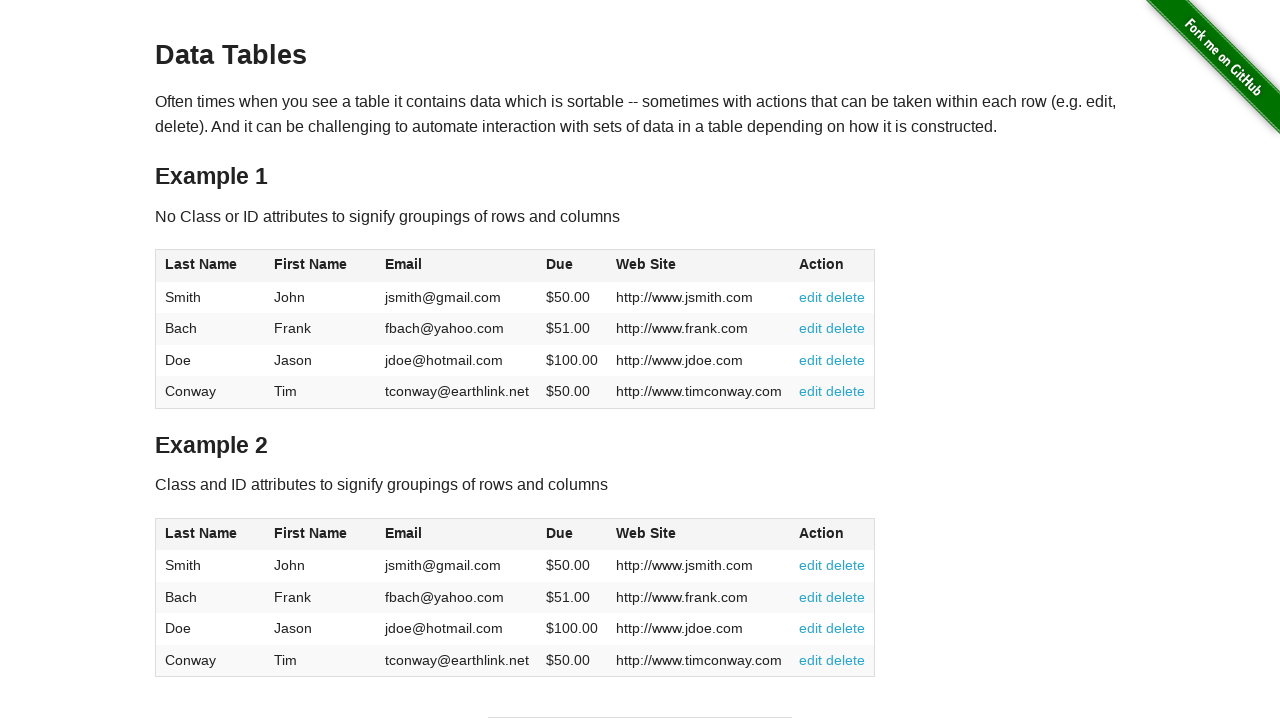

Retrieved text content from table cell
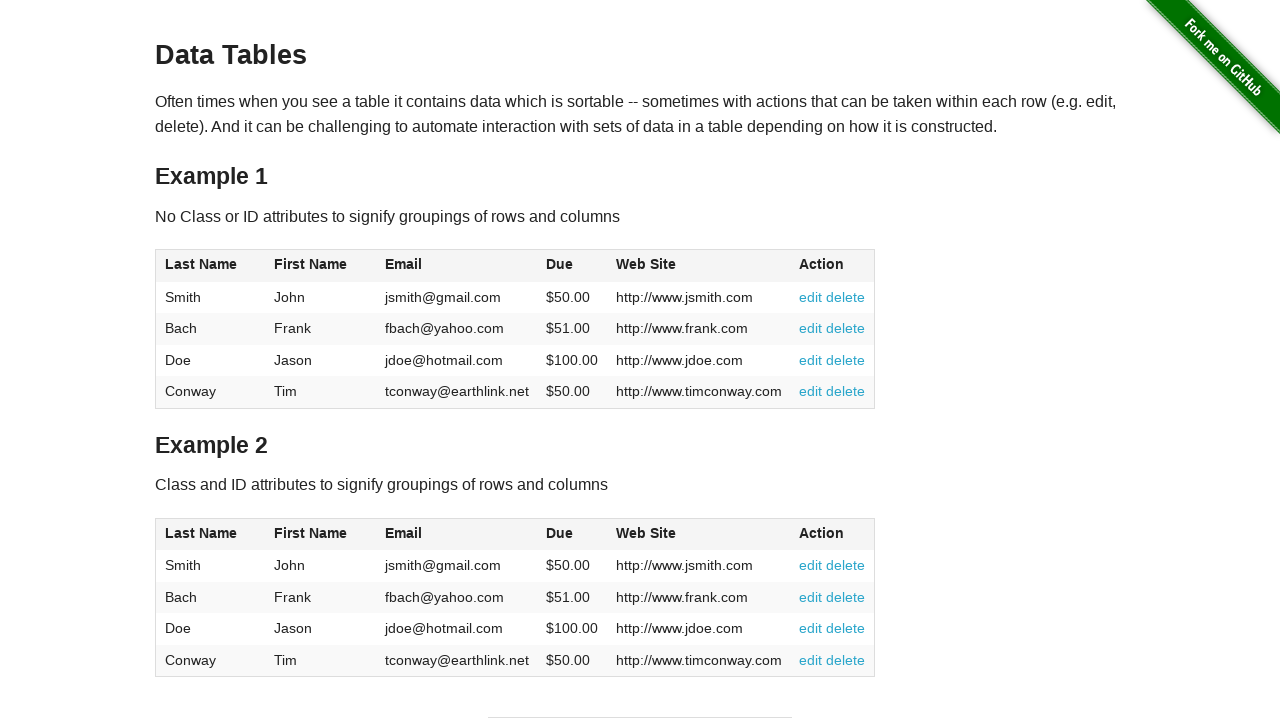

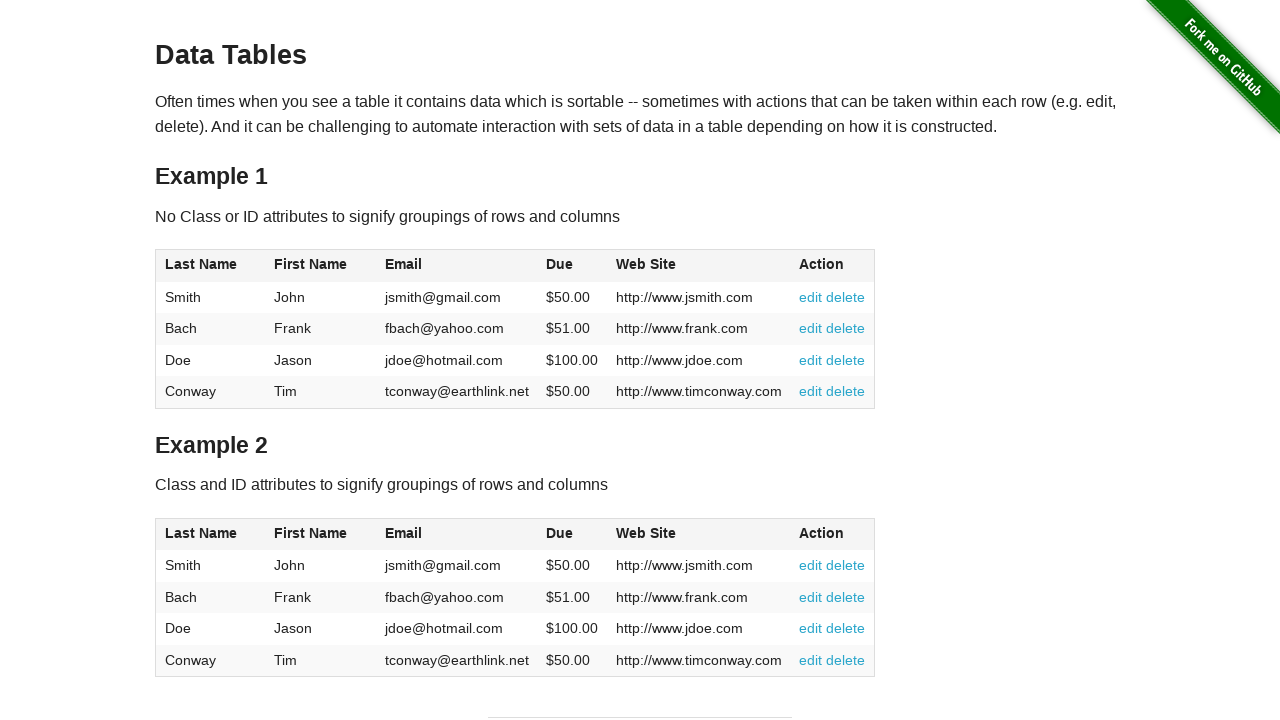